Tests a JavaScript confirm dialog by triggering it, accepting it to verify the 'Ok' result, then triggering again and dismissing to verify the 'Cancel' result.

Starting URL: https://the-internet.herokuapp.com/javascript_alerts

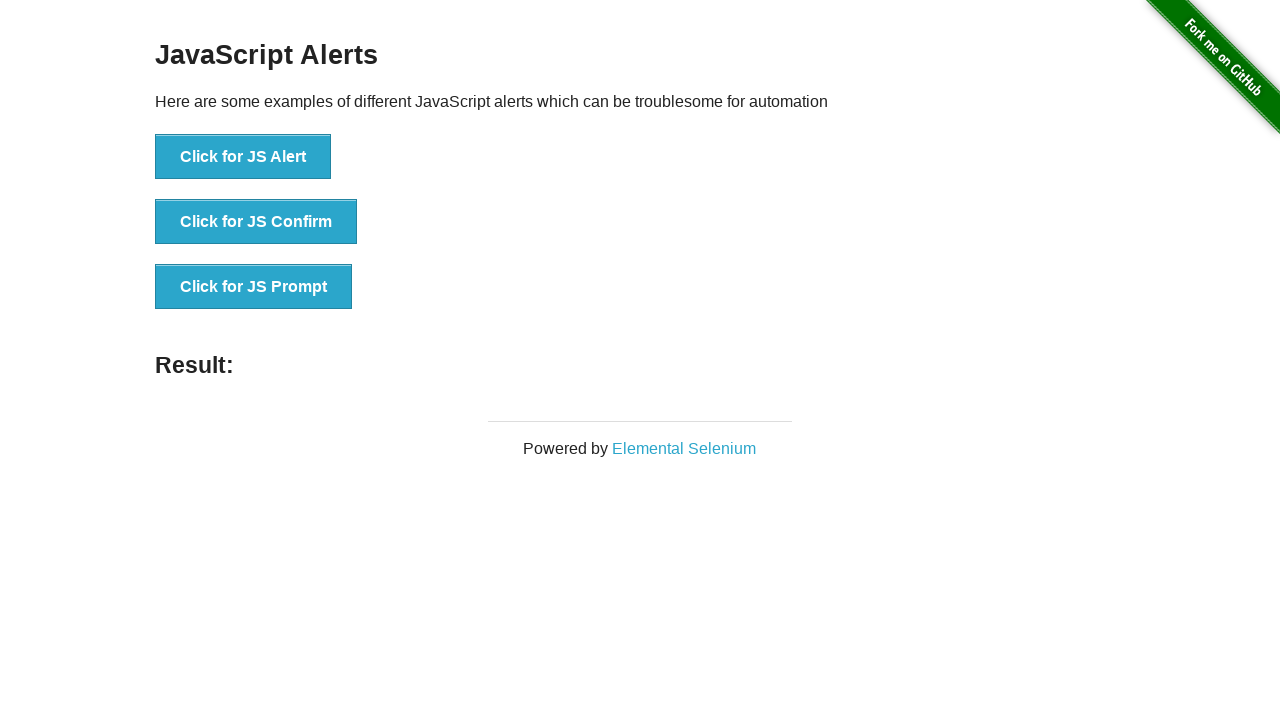

Navigated to JavaScript alerts page
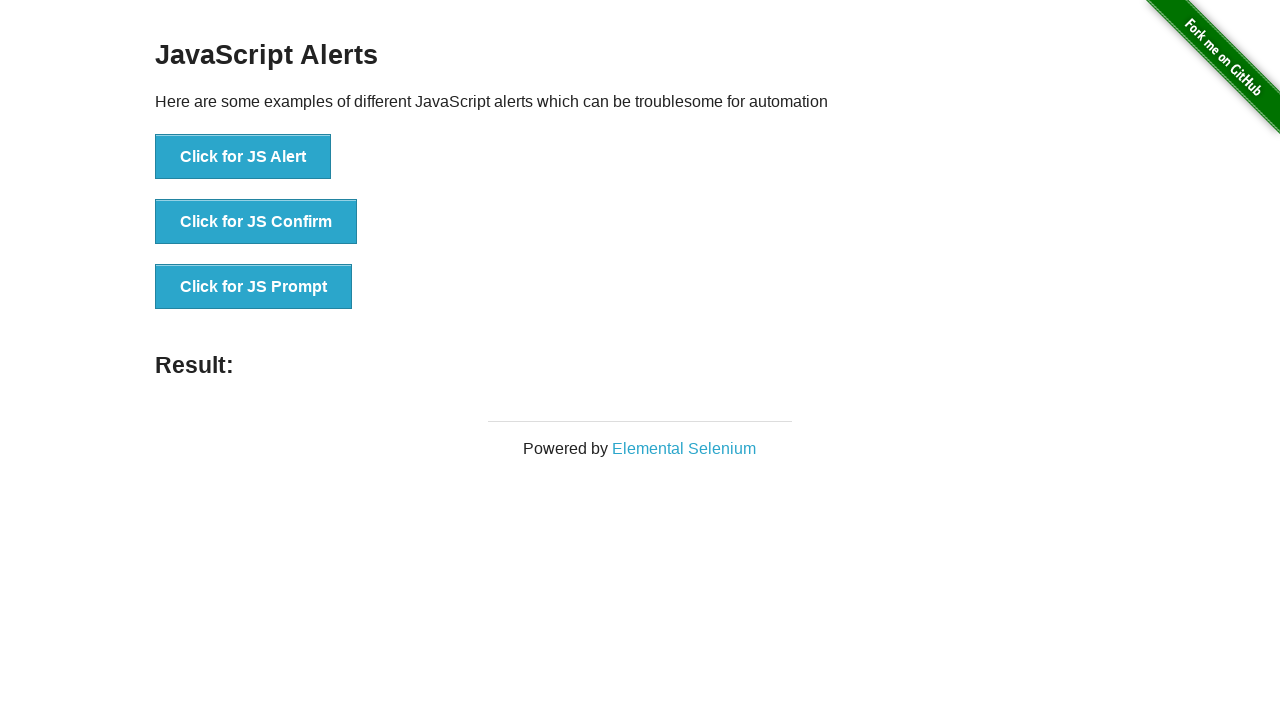

Set up dialog handler to accept the confirm dialog
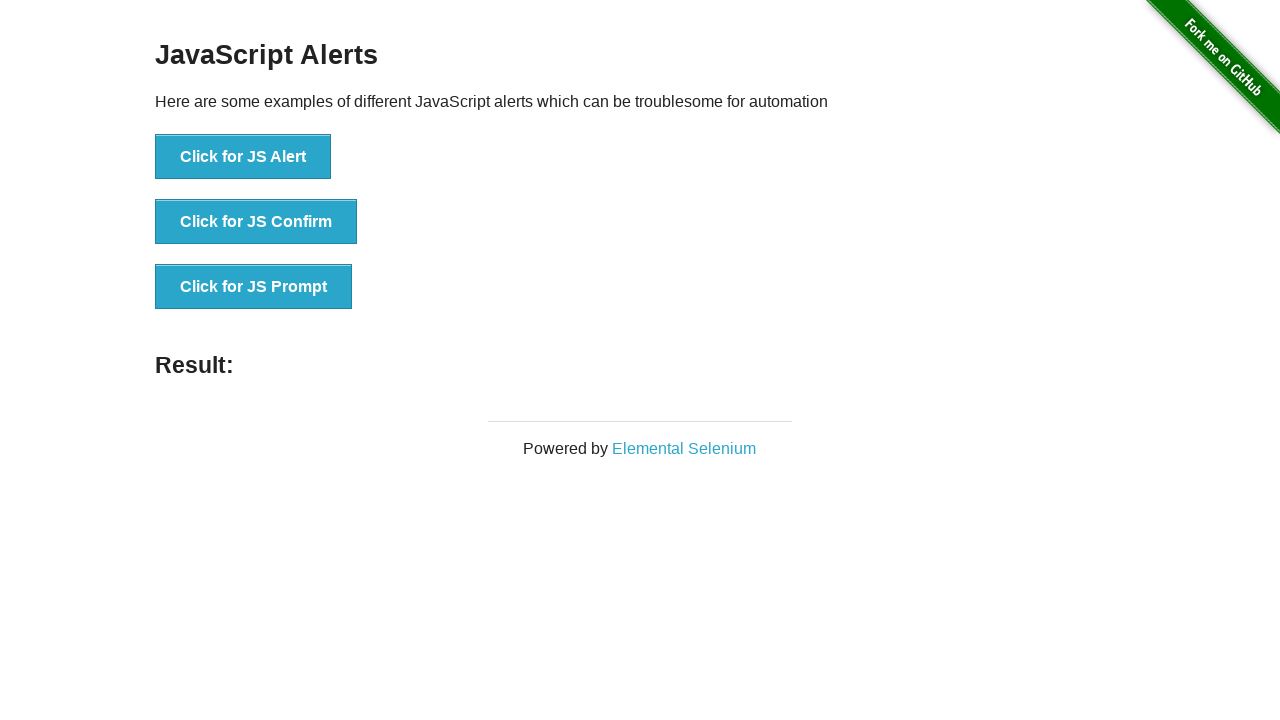

Clicked button to trigger confirm dialog at (256, 222) on button[onclick='jsConfirm()']
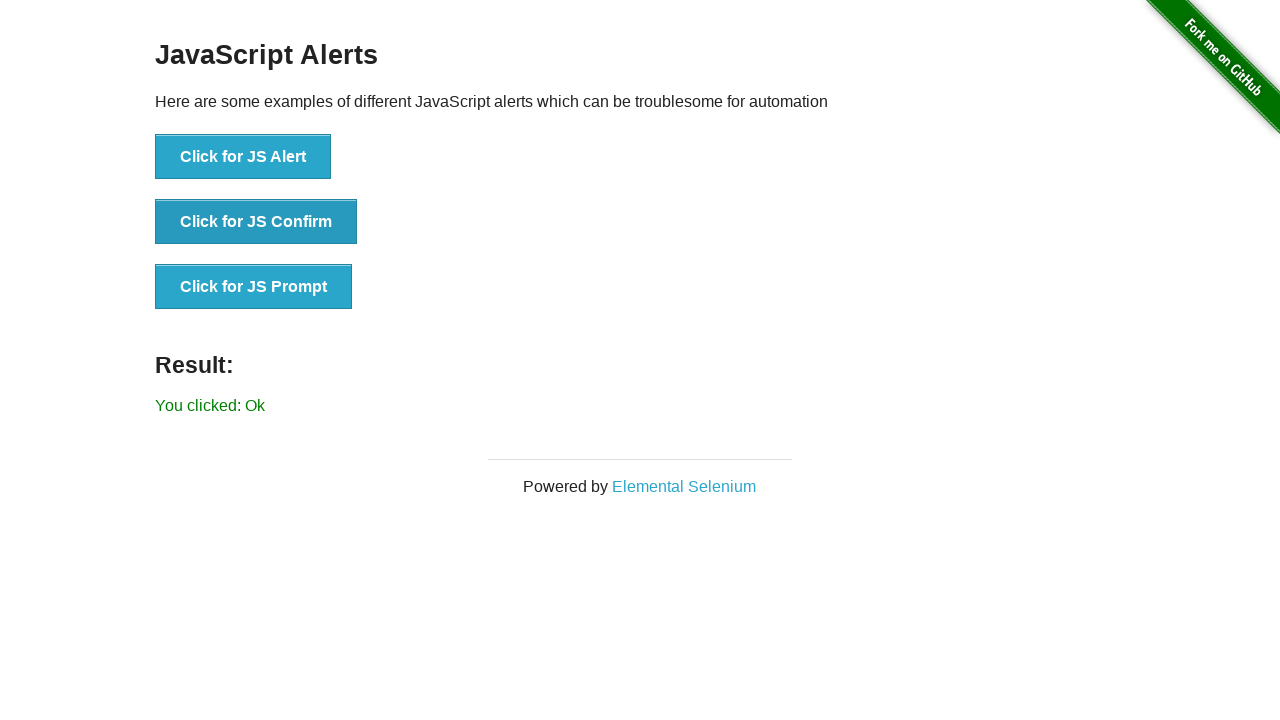

Waited for result element to appear
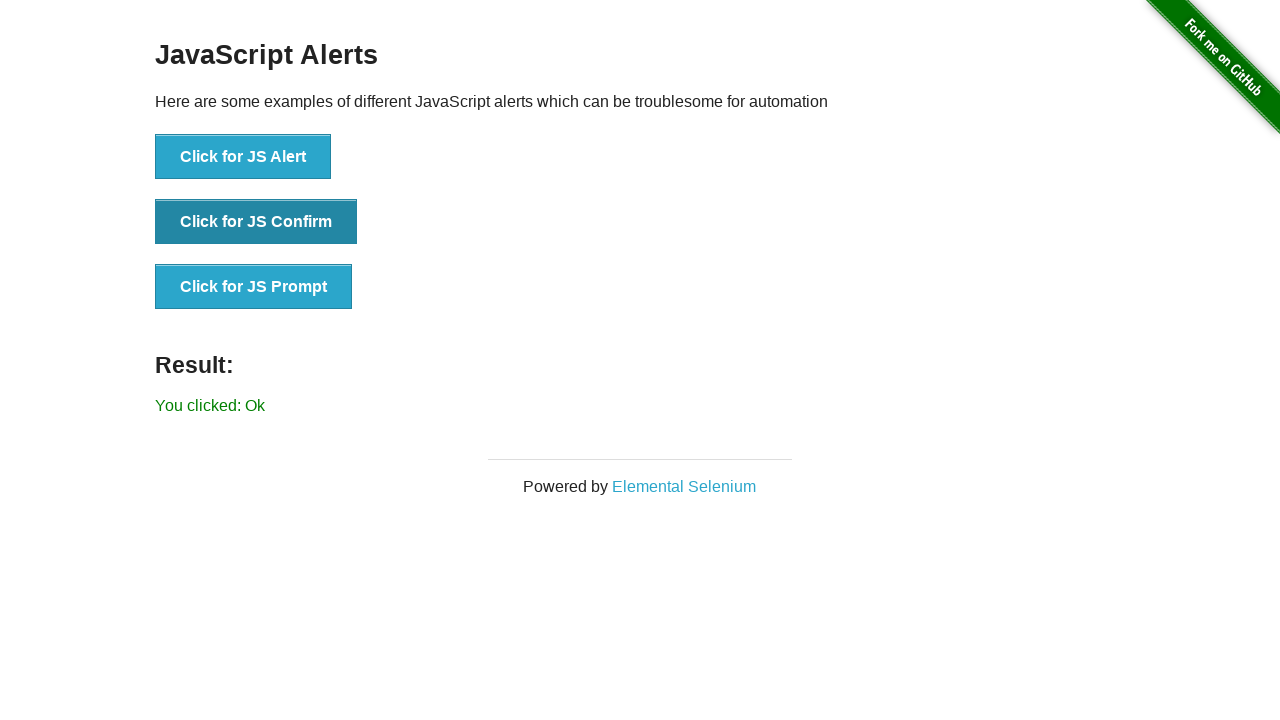

Verified that 'Ok' result was displayed after accepting dialog
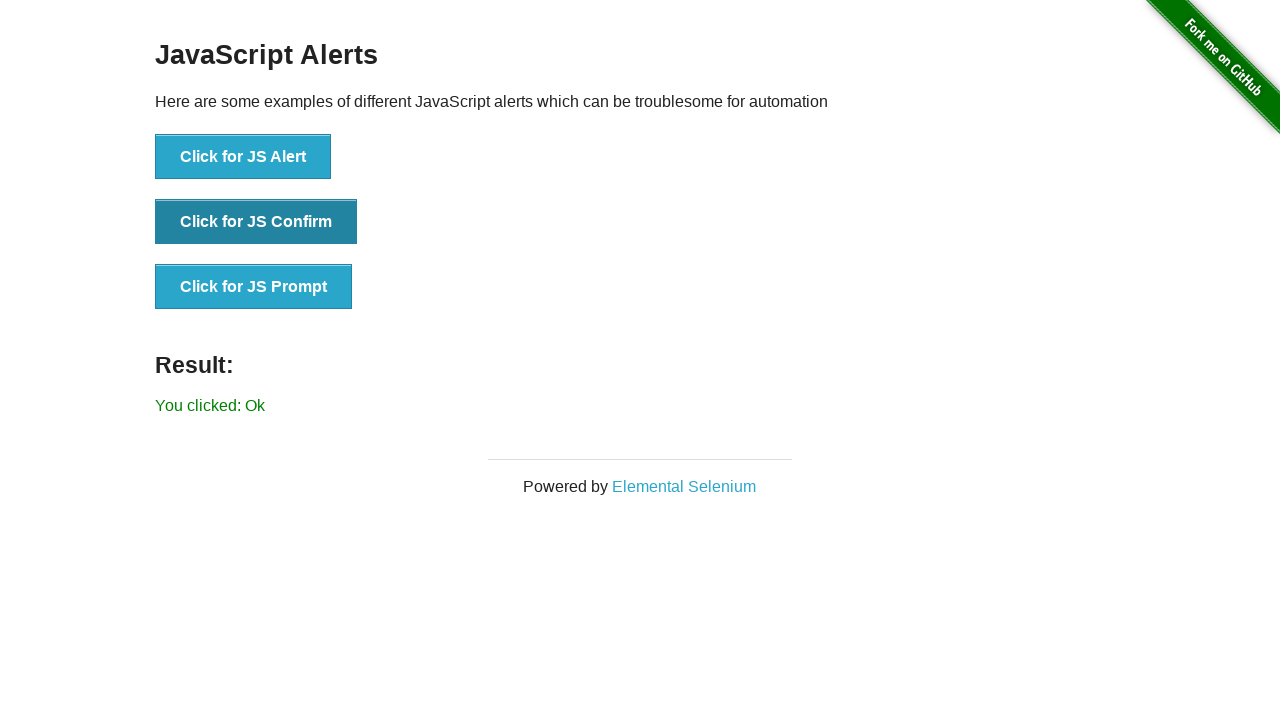

Set up dialog handler to dismiss the confirm dialog
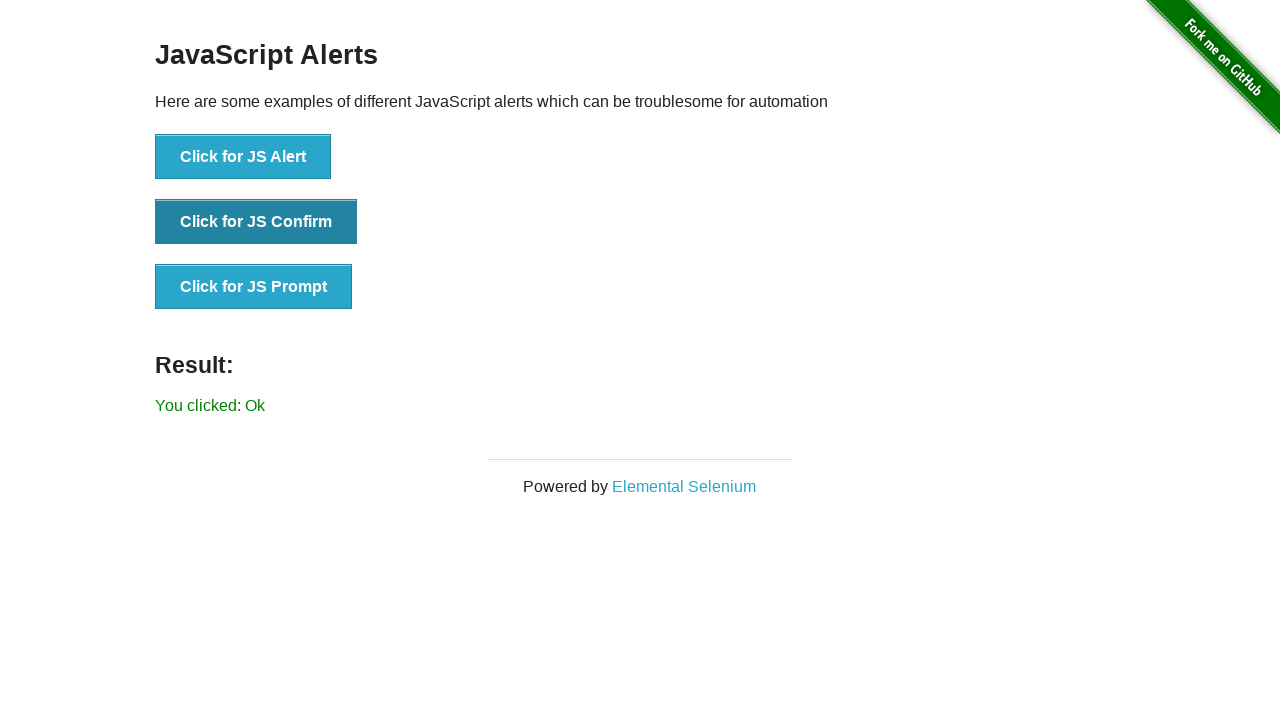

Clicked button to trigger confirm dialog again at (256, 222) on button[onclick='jsConfirm()']
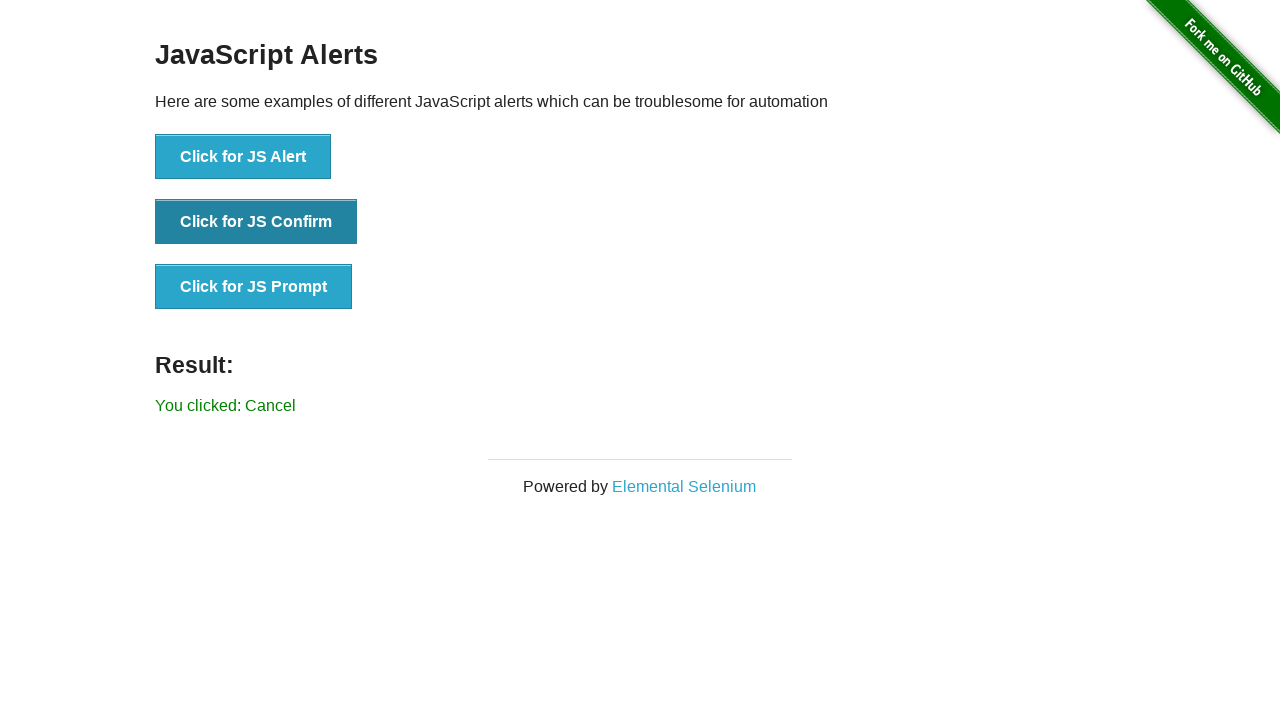

Verified that 'Cancel' result was displayed after dismissing dialog
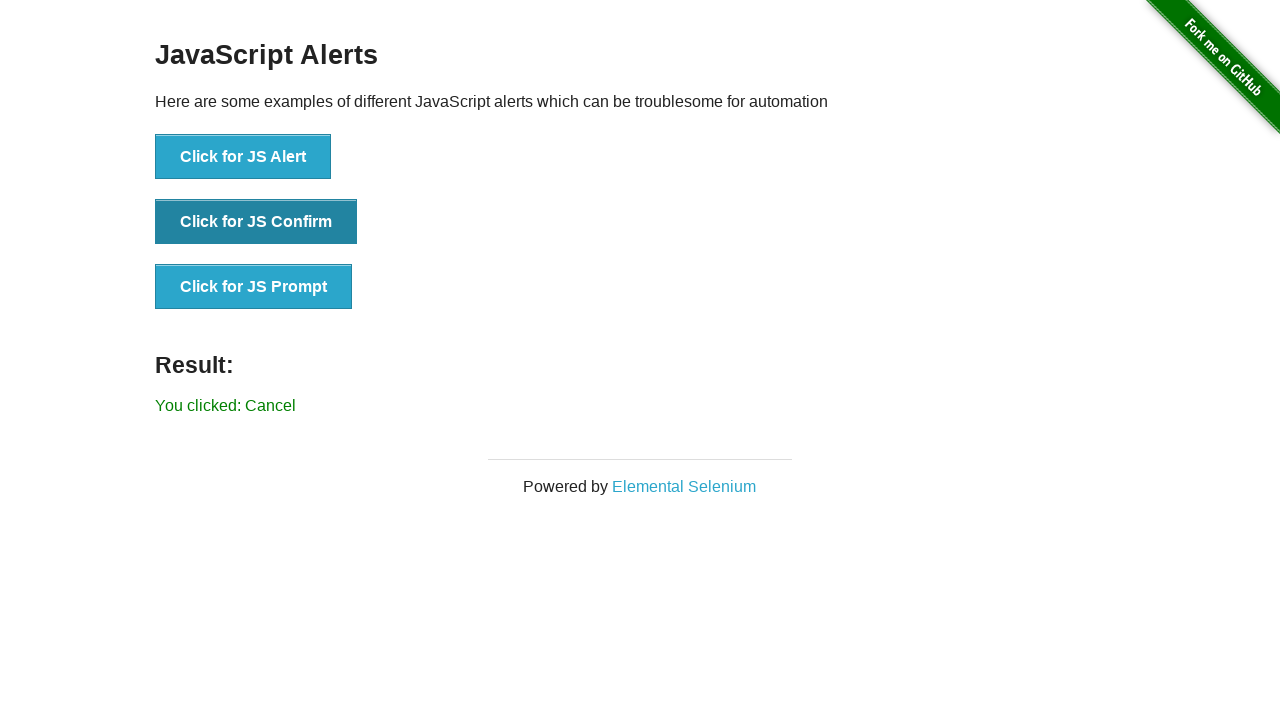

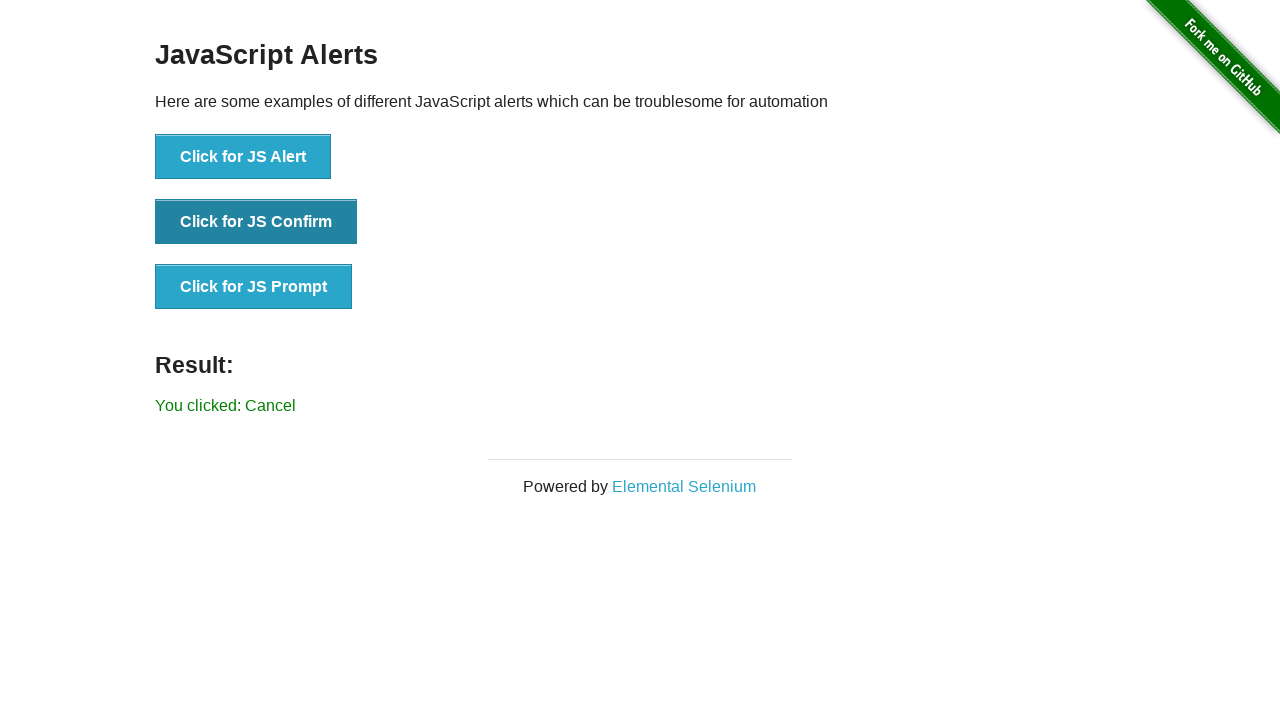